Tests checkbox functionality by ensuring both checkboxes are selected - clicks on each checkbox if it's not already selected, then verifies both are checked.

Starting URL: https://the-internet.herokuapp.com/checkboxes

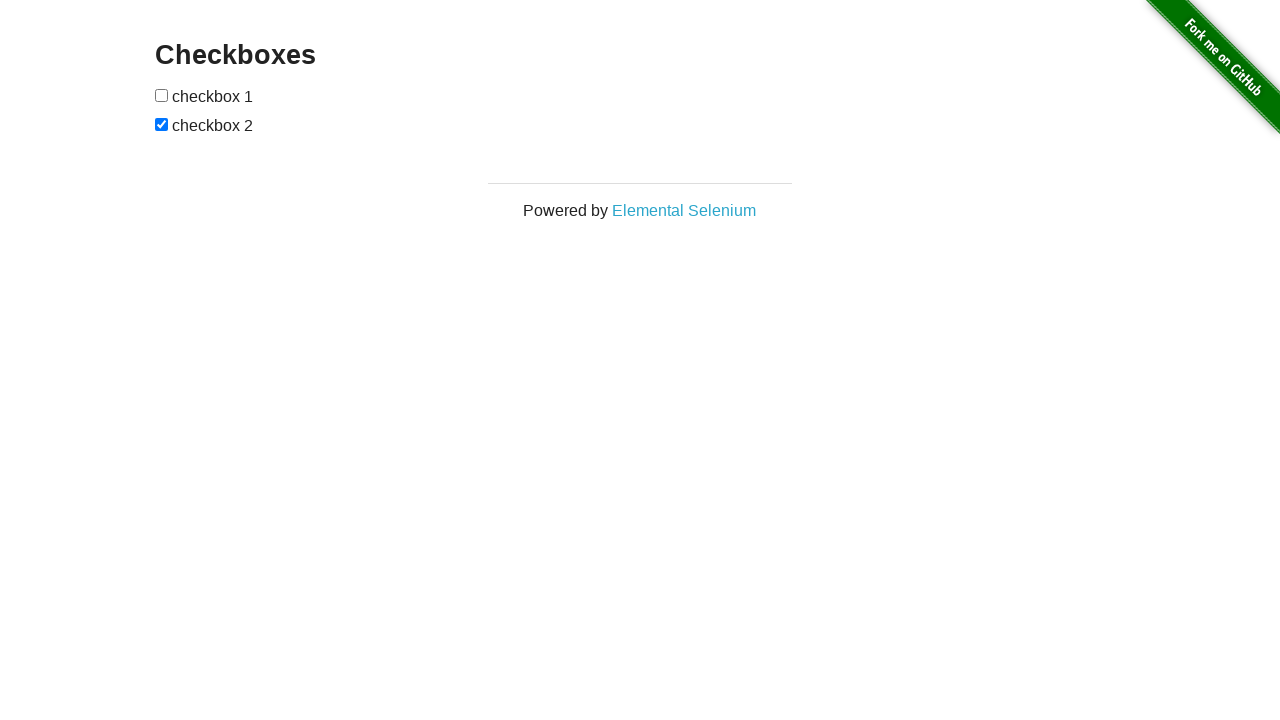

Located all checkboxes on the page
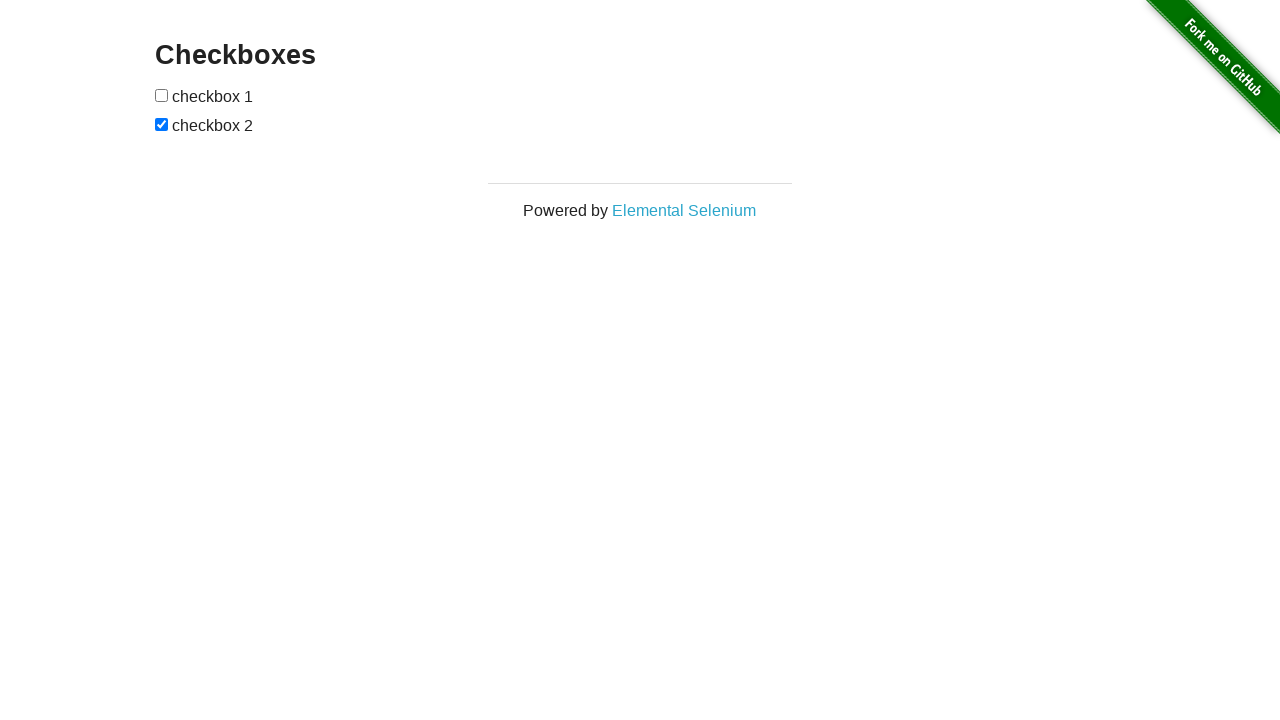

Retrieved first checkbox element
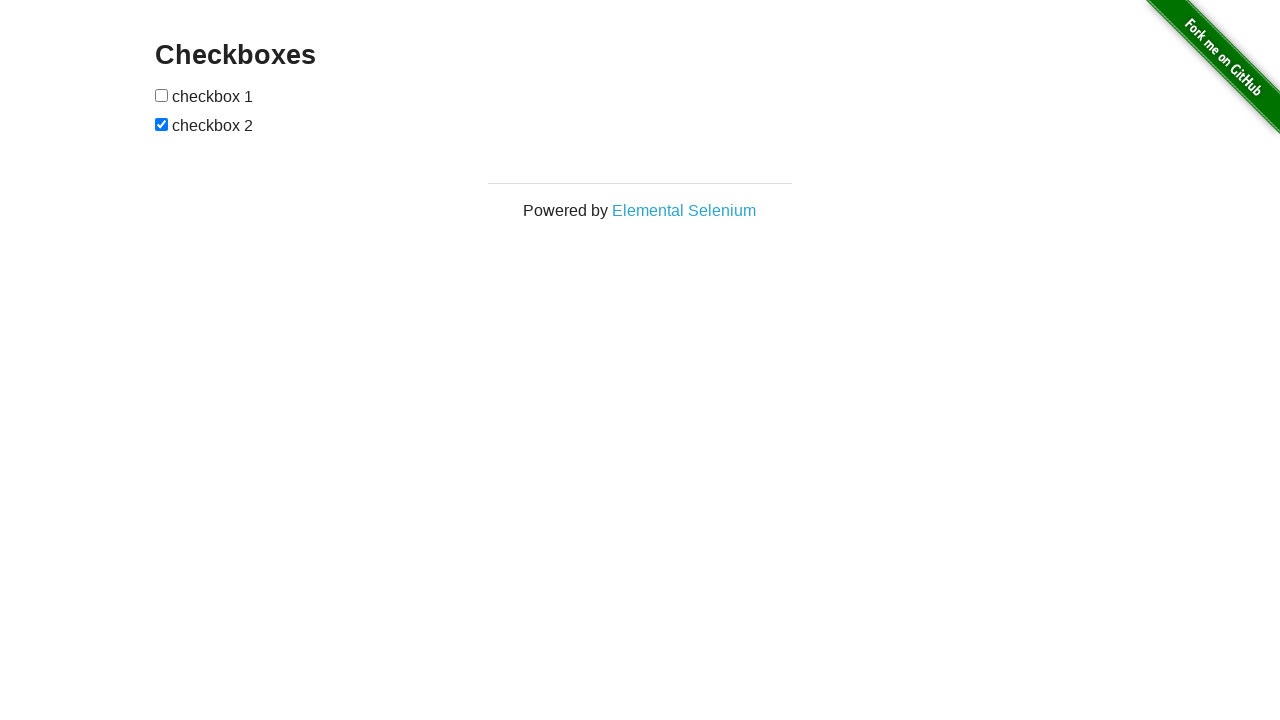

Retrieved second checkbox element
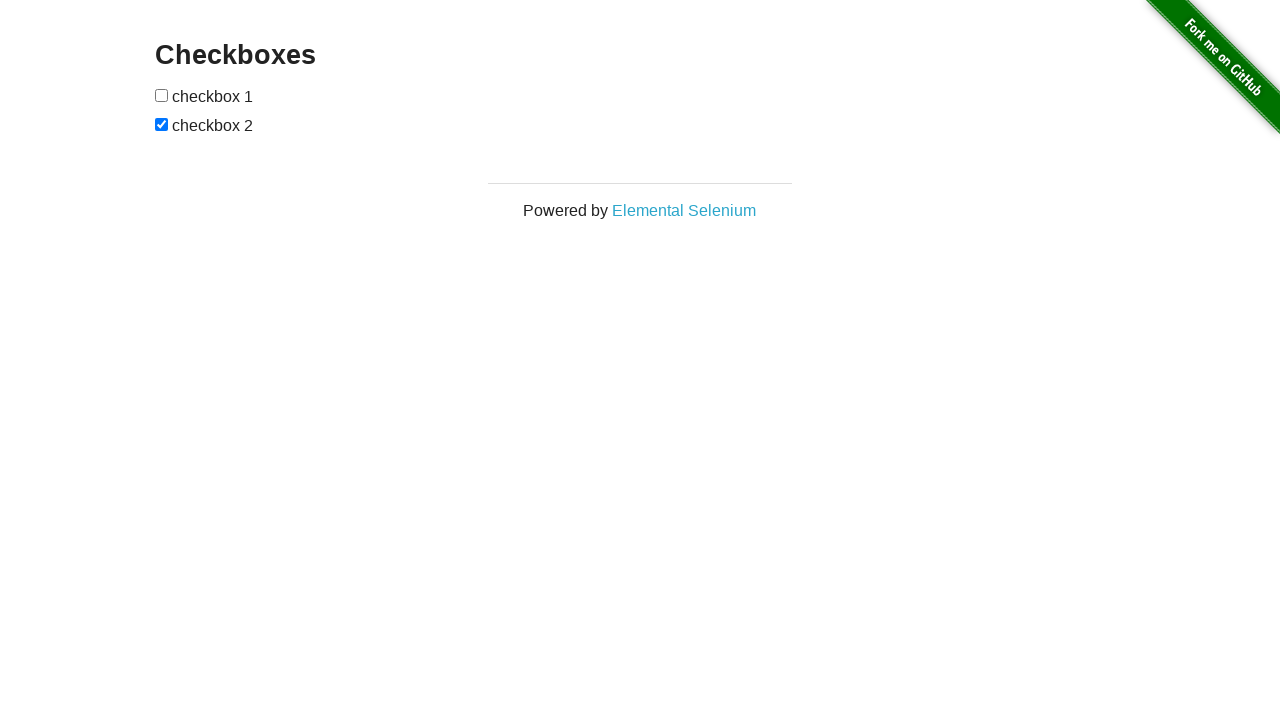

Clicked checkbox 1 to select it at (162, 95) on input[type='checkbox'] >> nth=0
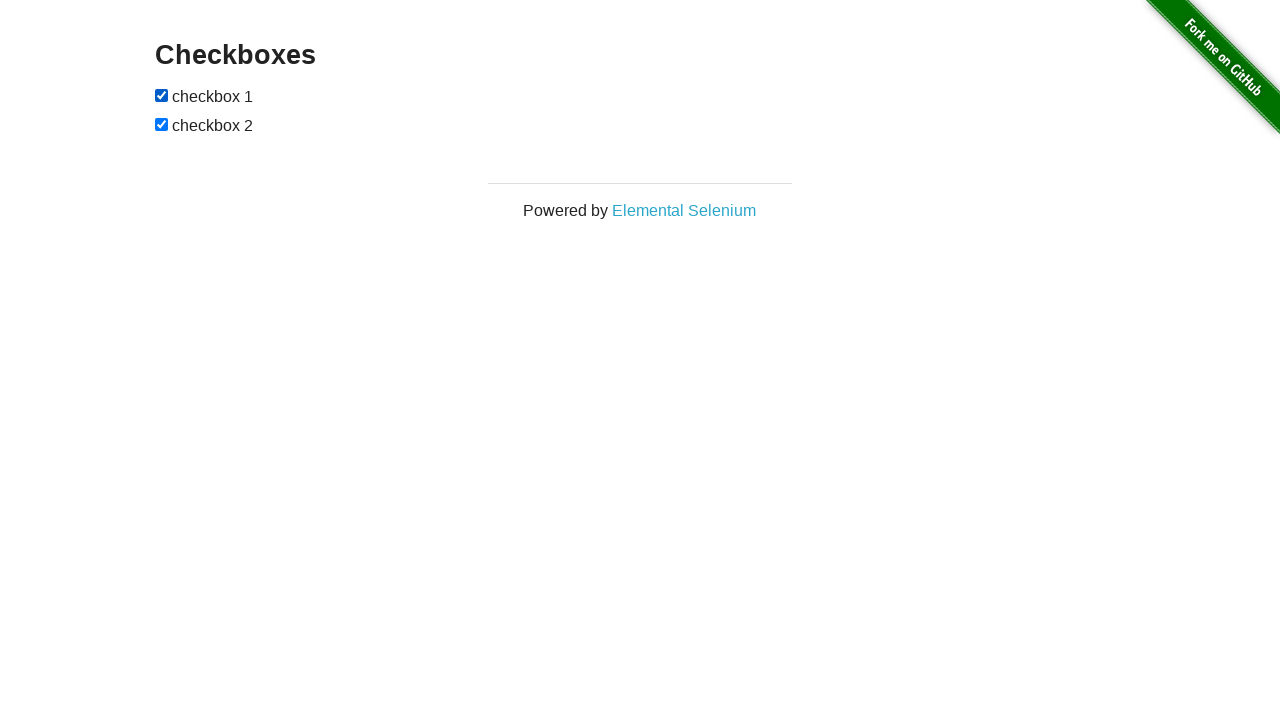

Checkbox 2 is already selected
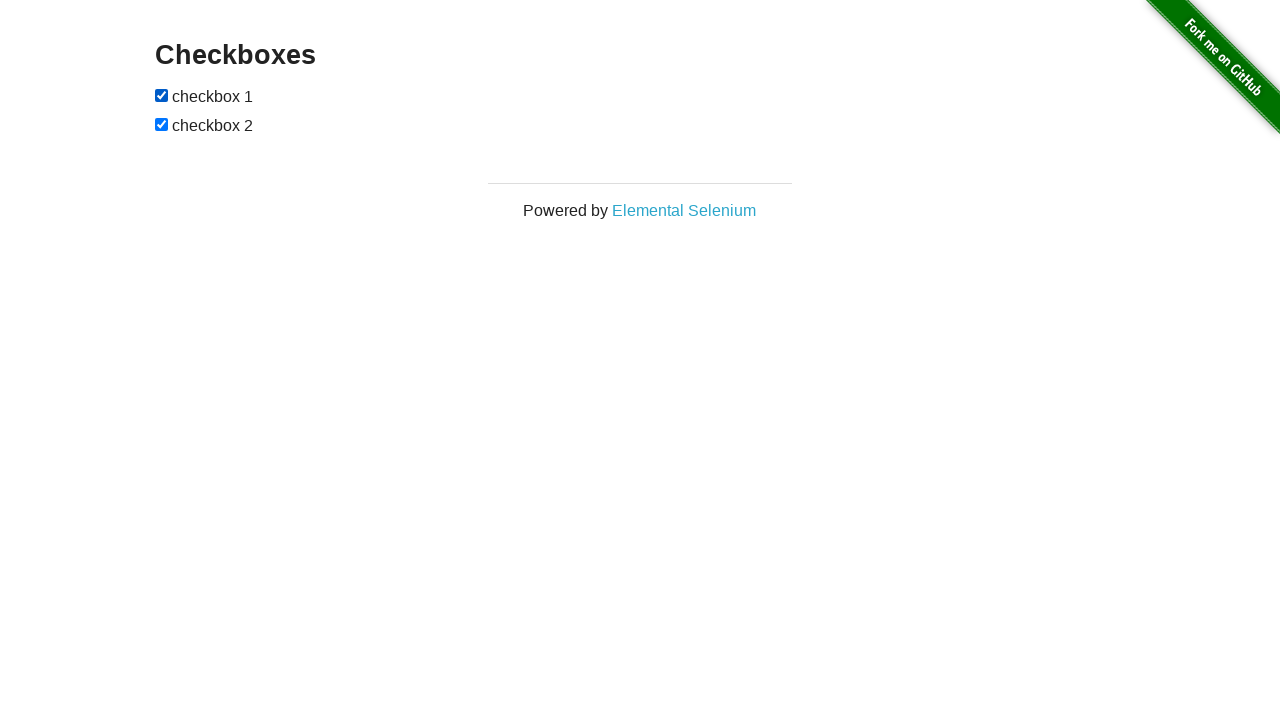

Verified that checkbox 1 is selected
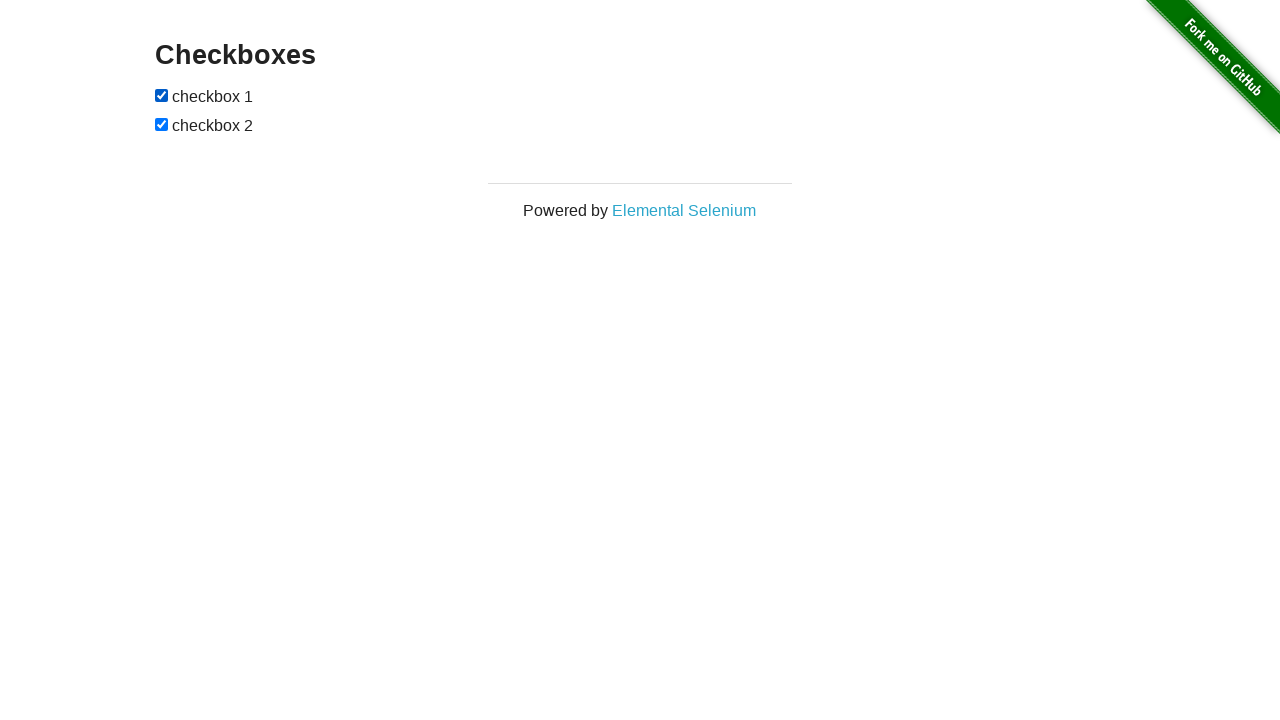

Verified that checkbox 2 is selected
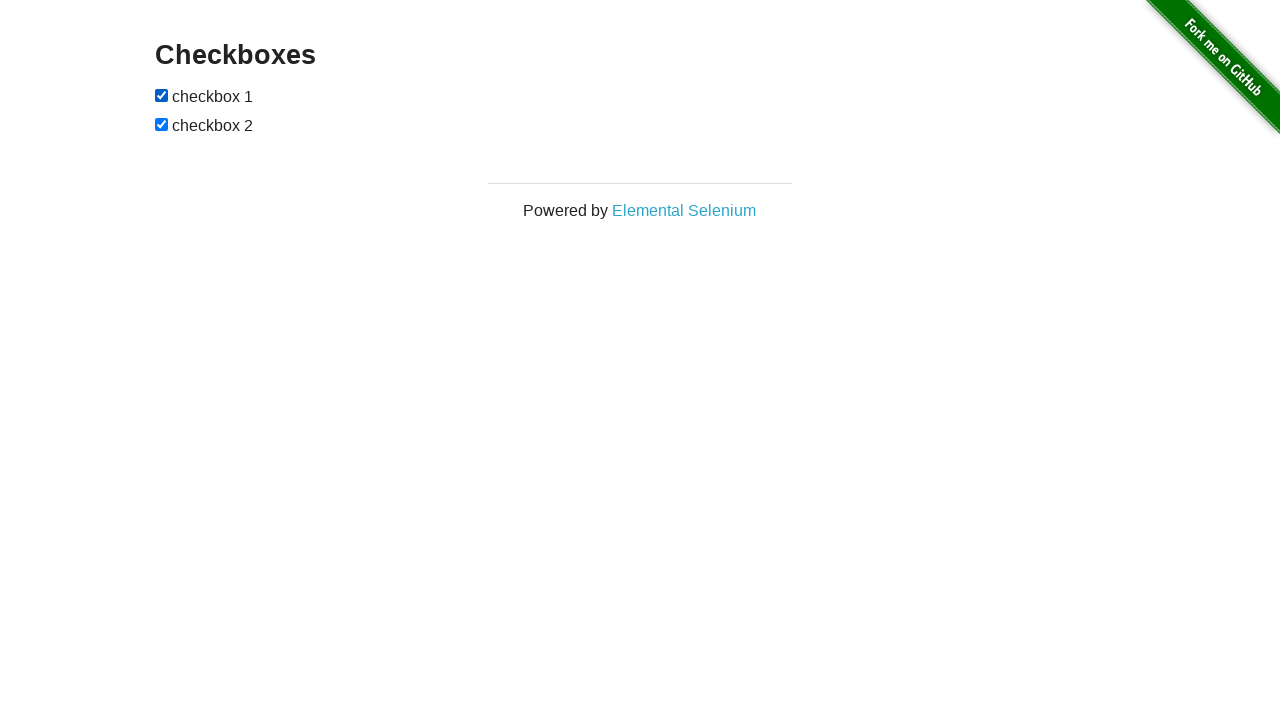

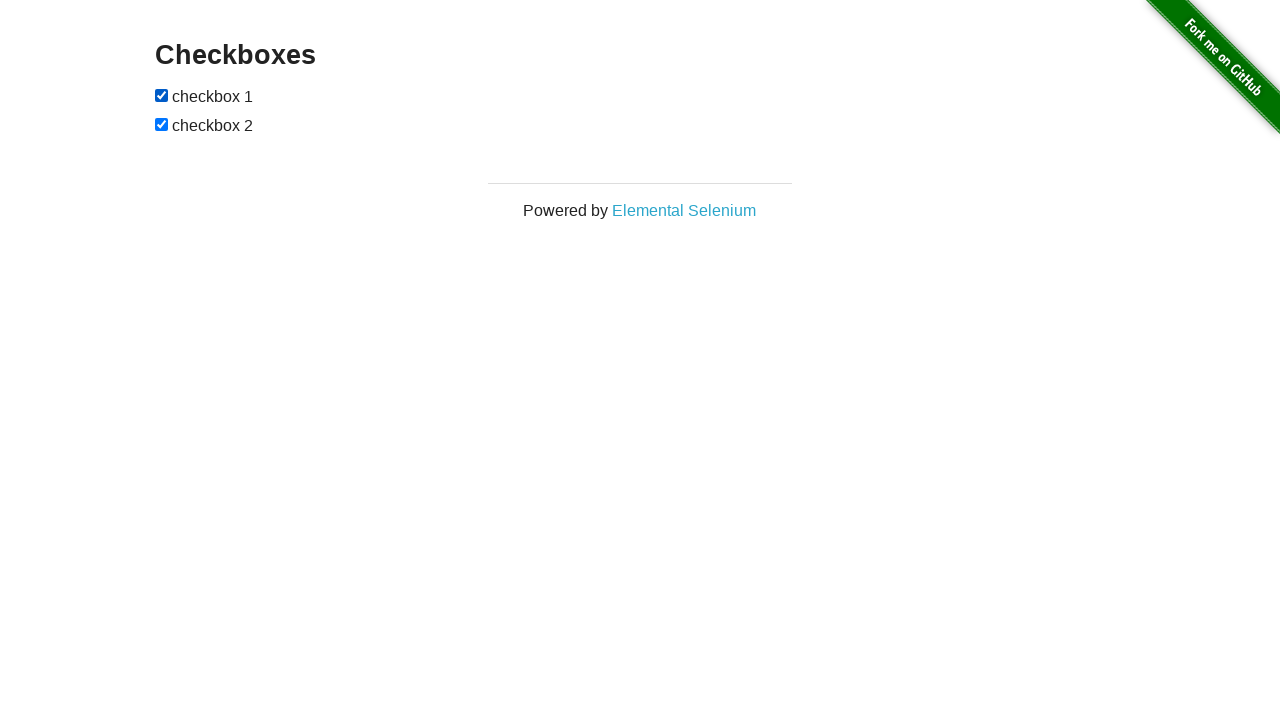